Navigates to Computrition's homepage, waits for the main heading banner to be visible, then clicks through up to 3 navigation links to verify page navigation works correctly.

Starting URL: https://www.computrition.com

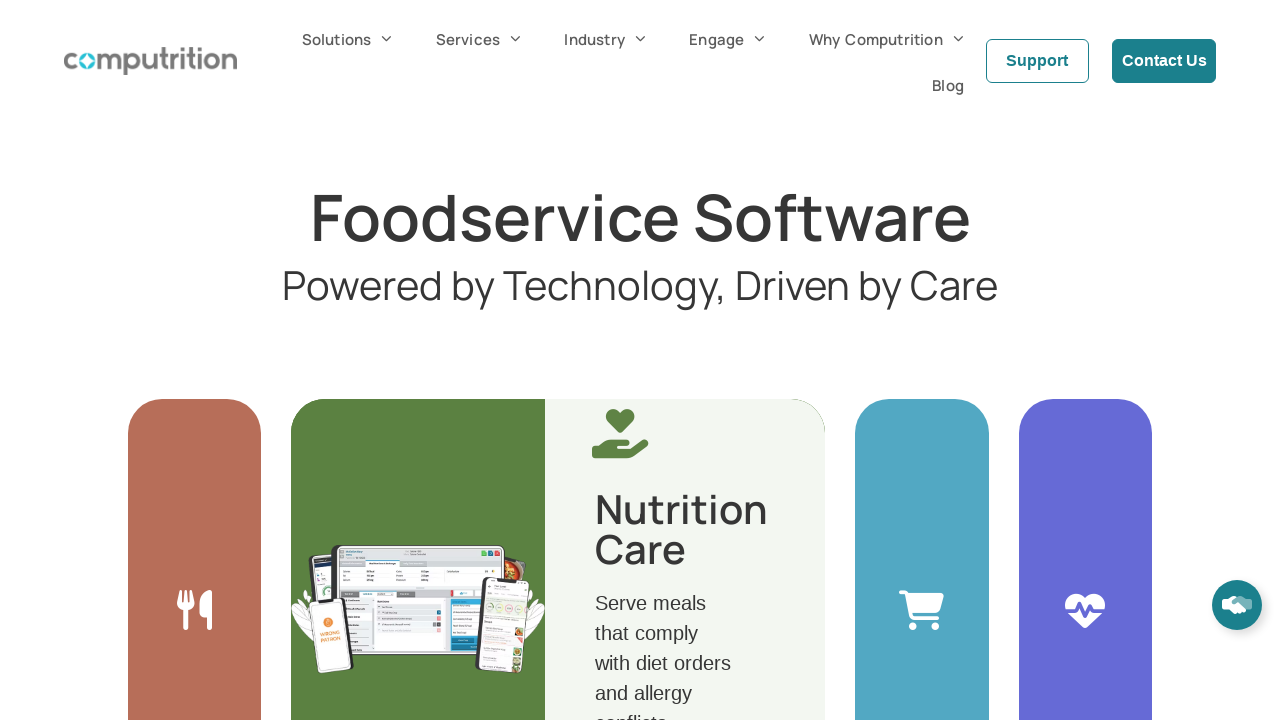

Main heading banner became visible
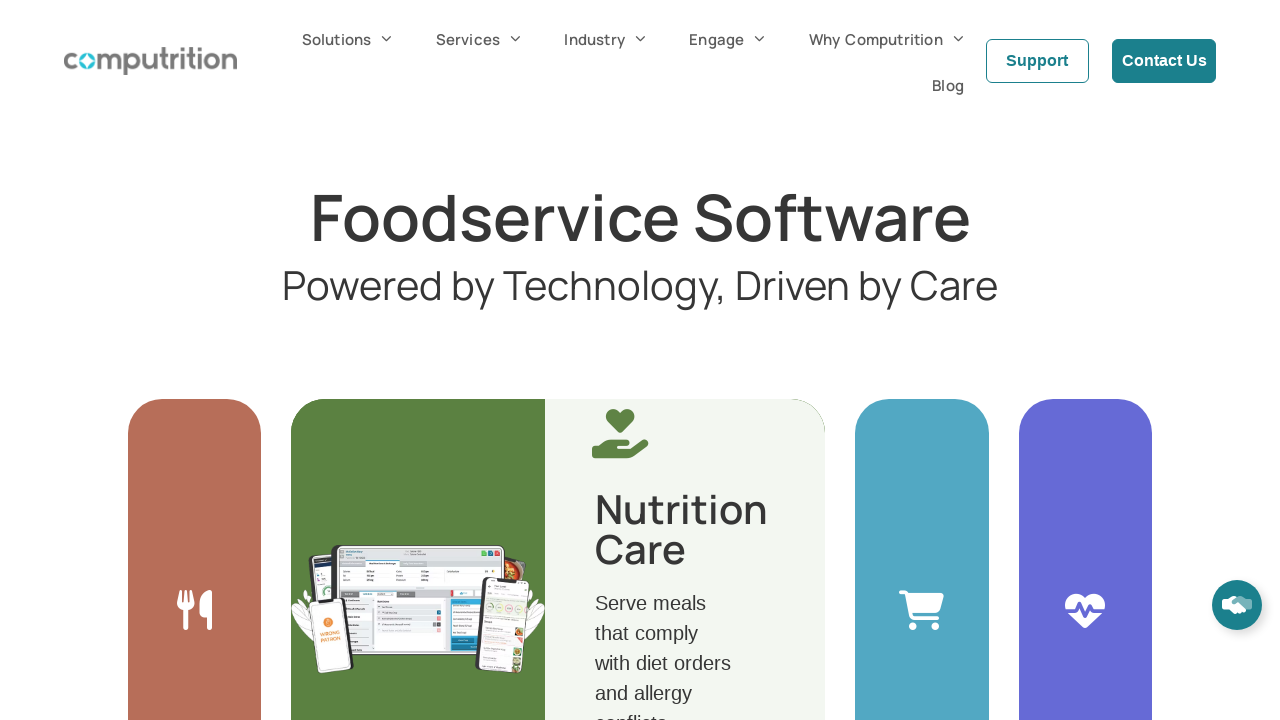

Retrieved navigation links from the page
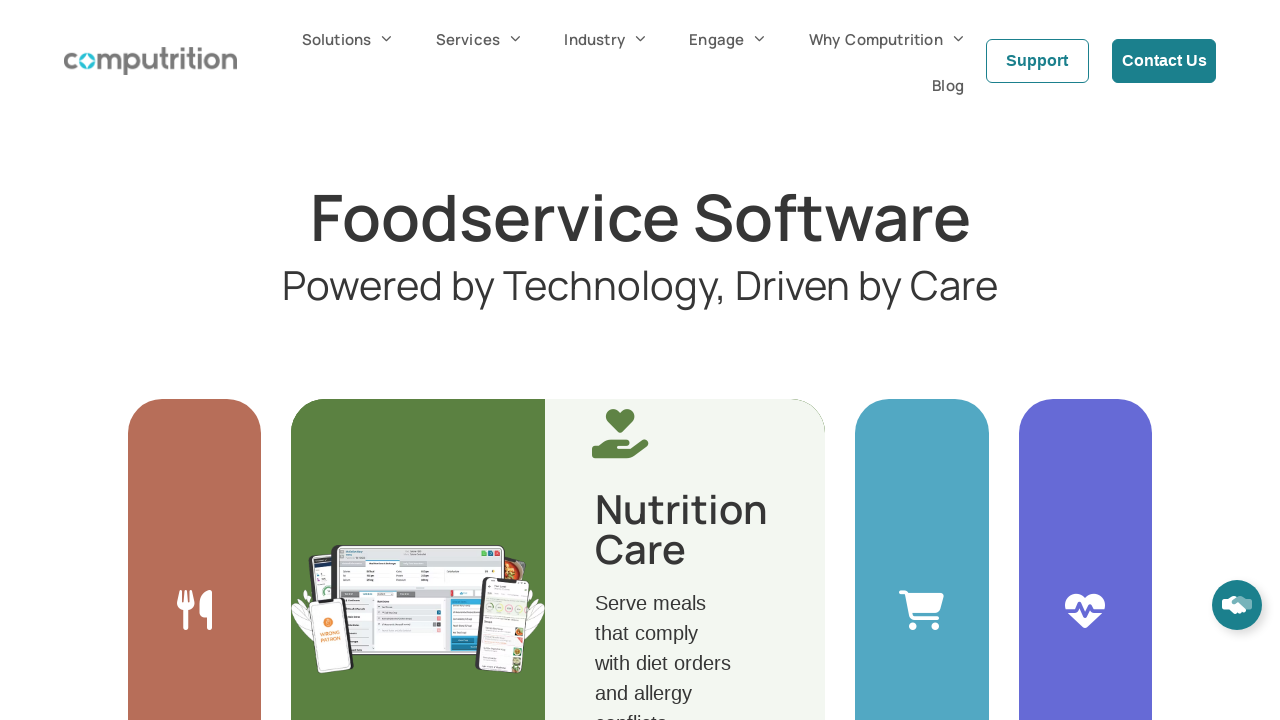

Navigated to navigation link 2: https://www.computrition.com/product-solutions/foodservice-management-software/
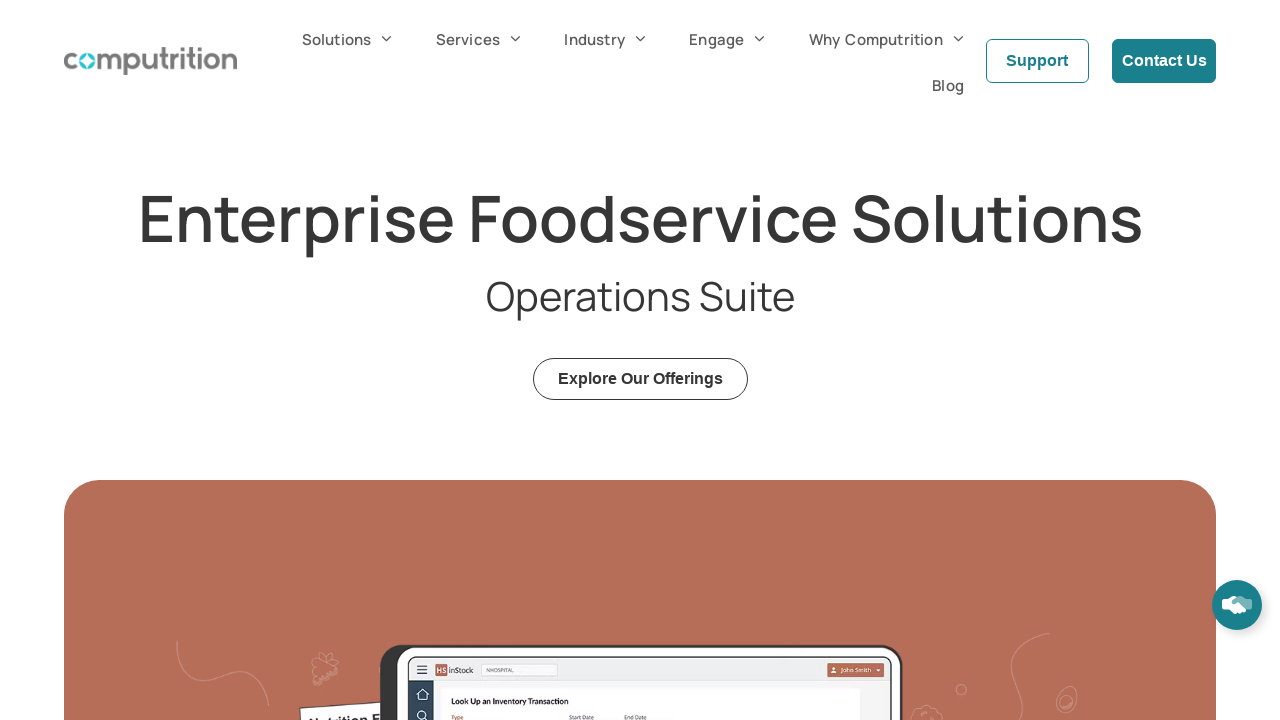

Navigated to navigation link 3: https://www.computrition.com/product-solutions/nutrition-labeling-software/
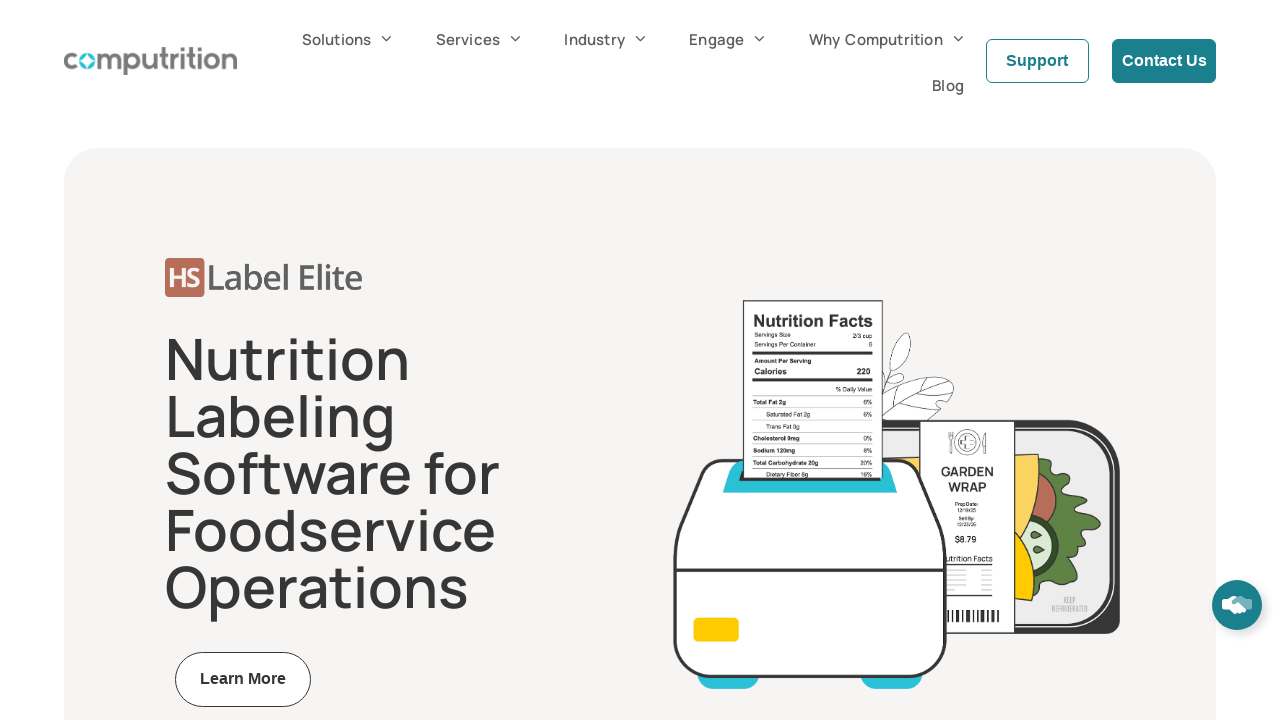

Footer became visible on the final page
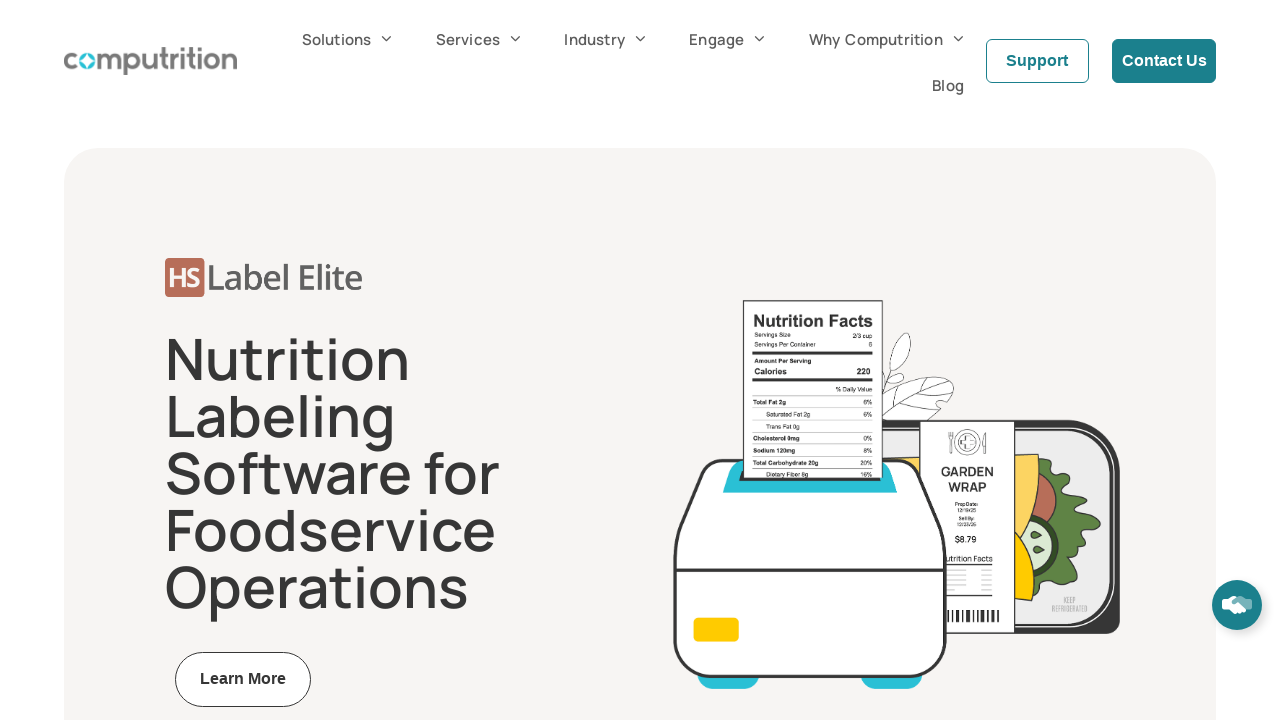

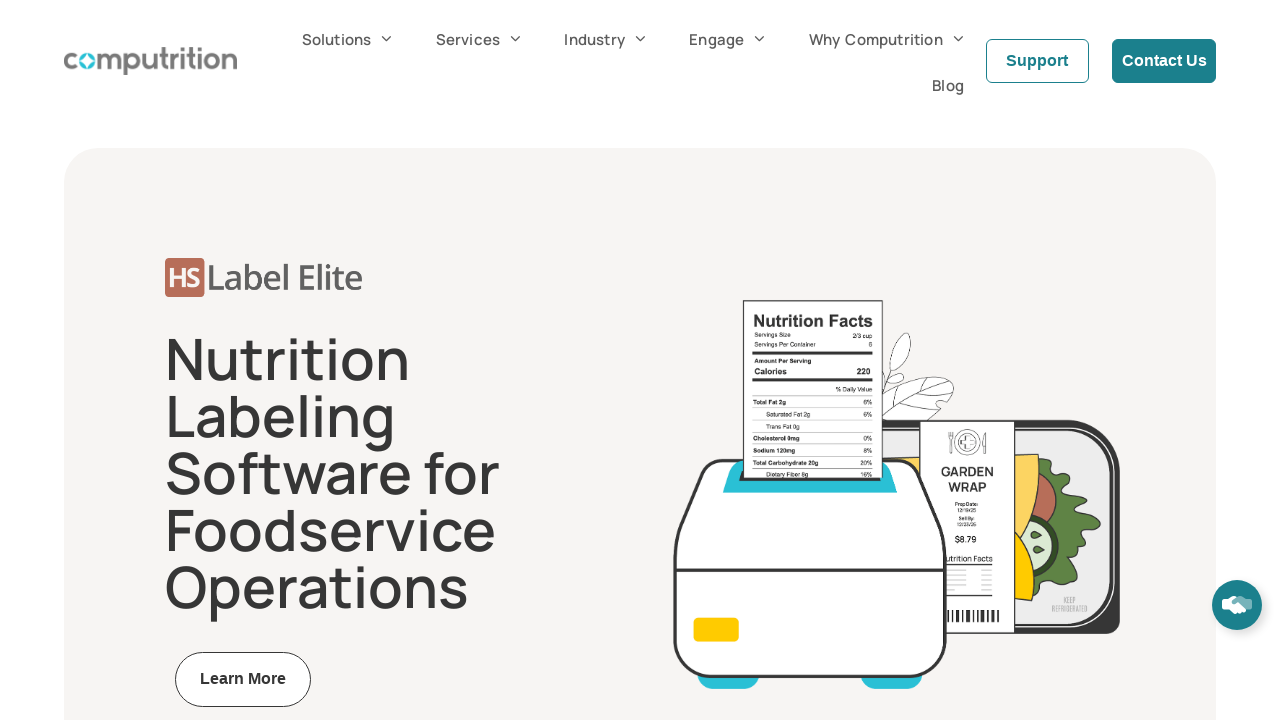